Tests context menu functionality by right-clicking on an element, selecting "Quit" from the context menu, and dismissing the resulting alert dialog

Starting URL: https://swisnl.github.io/jQuery-contextMenu/demo.html

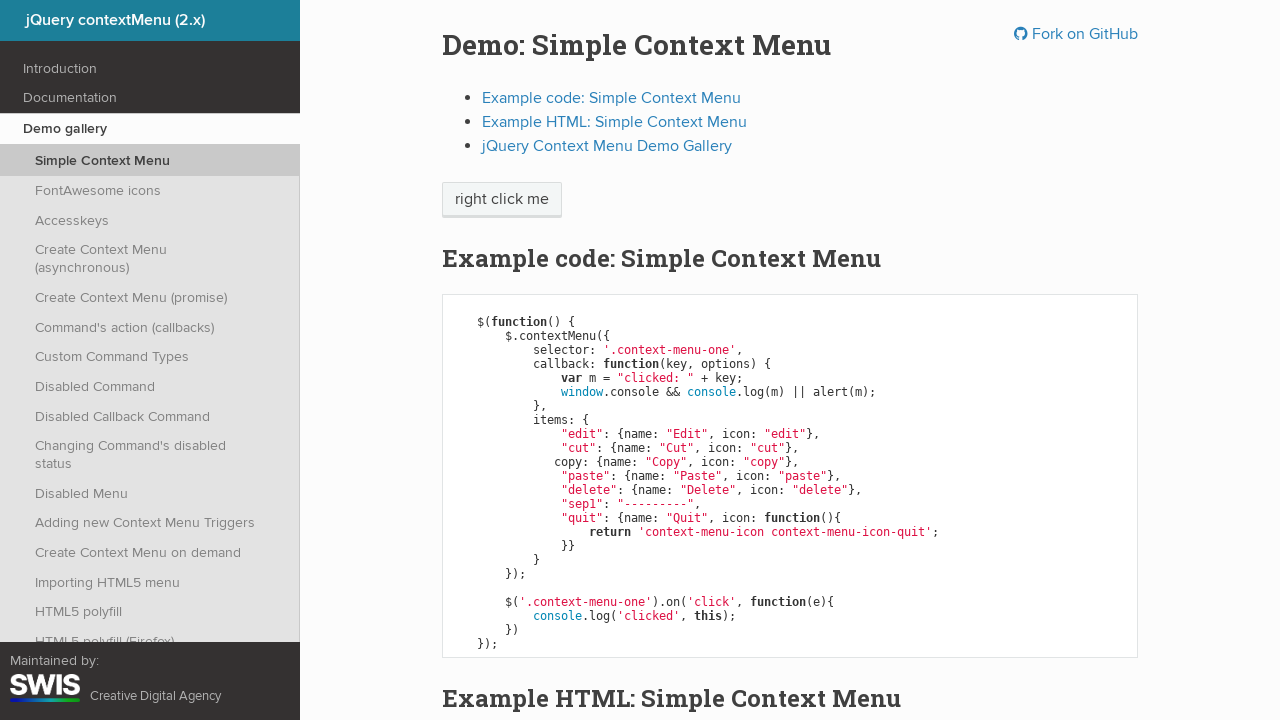

Navigated to jQuery contextMenu demo page
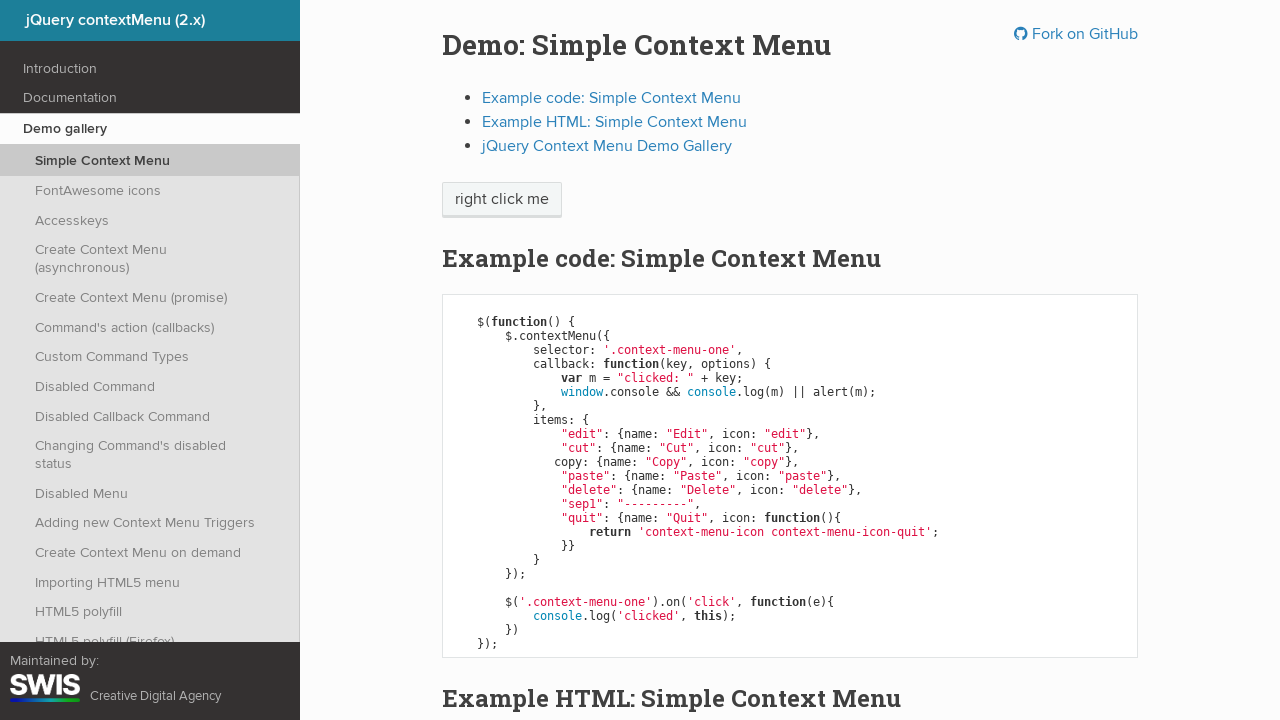

Right-clicked on 'right click me' element to open context menu at (502, 200) on //span[text()='right click me']
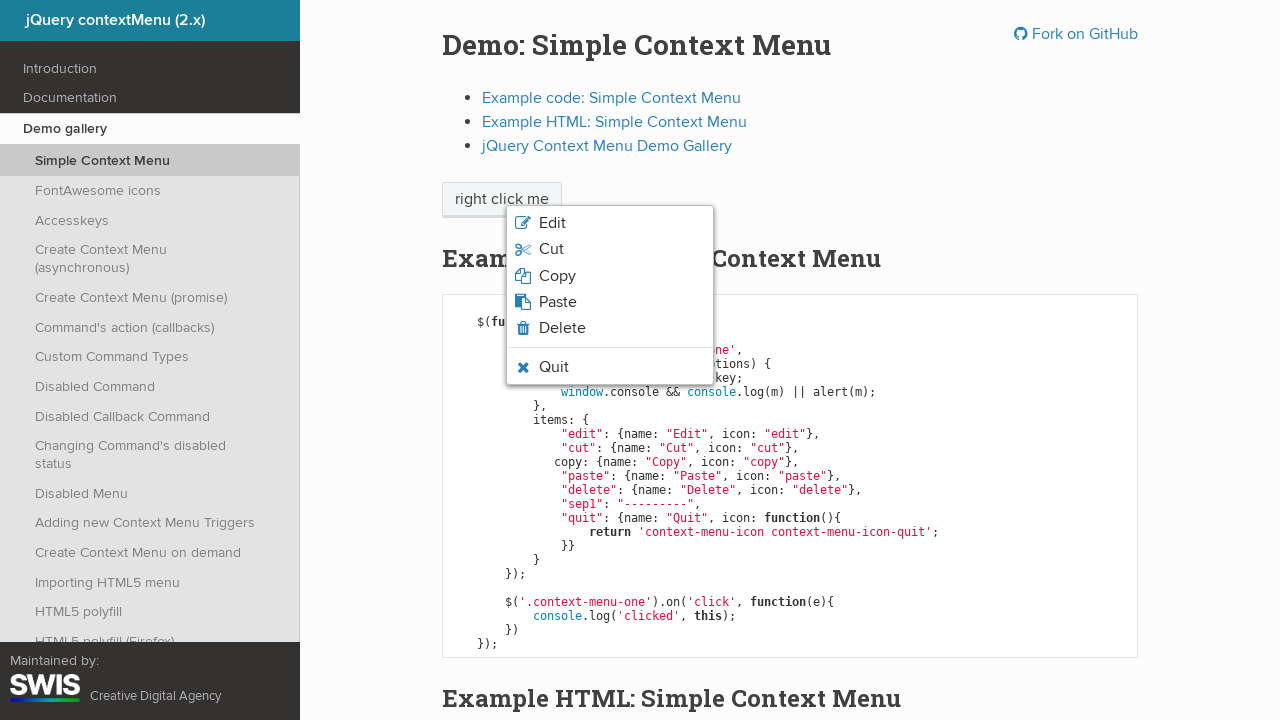

Clicked 'Quit' option from context menu at (554, 367) on xpath=//span[text()='Quit']
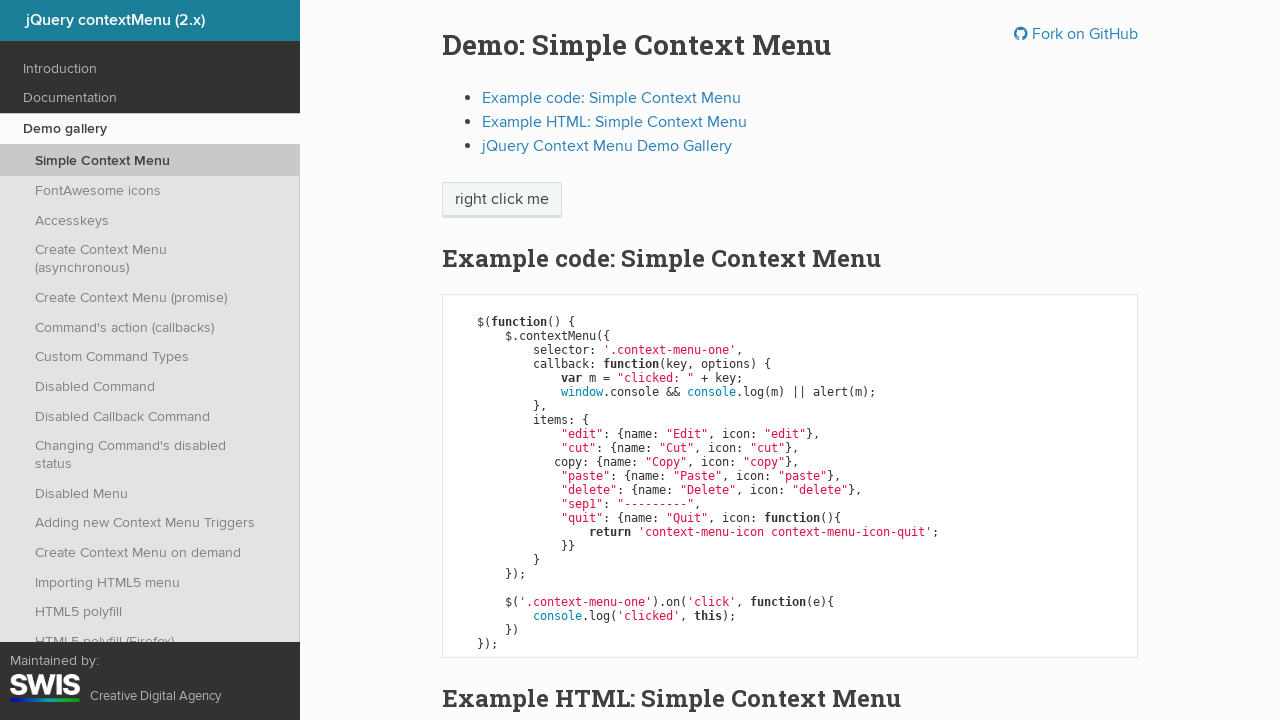

Set up dialog handler to dismiss alert
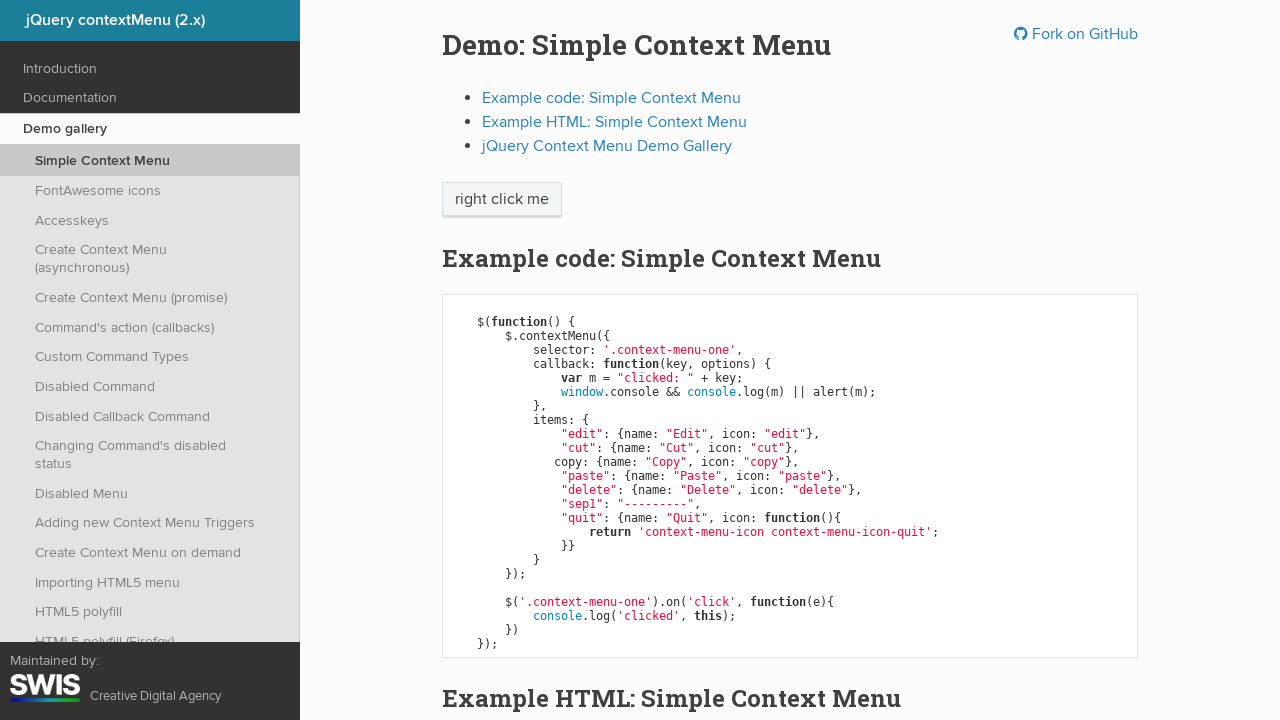

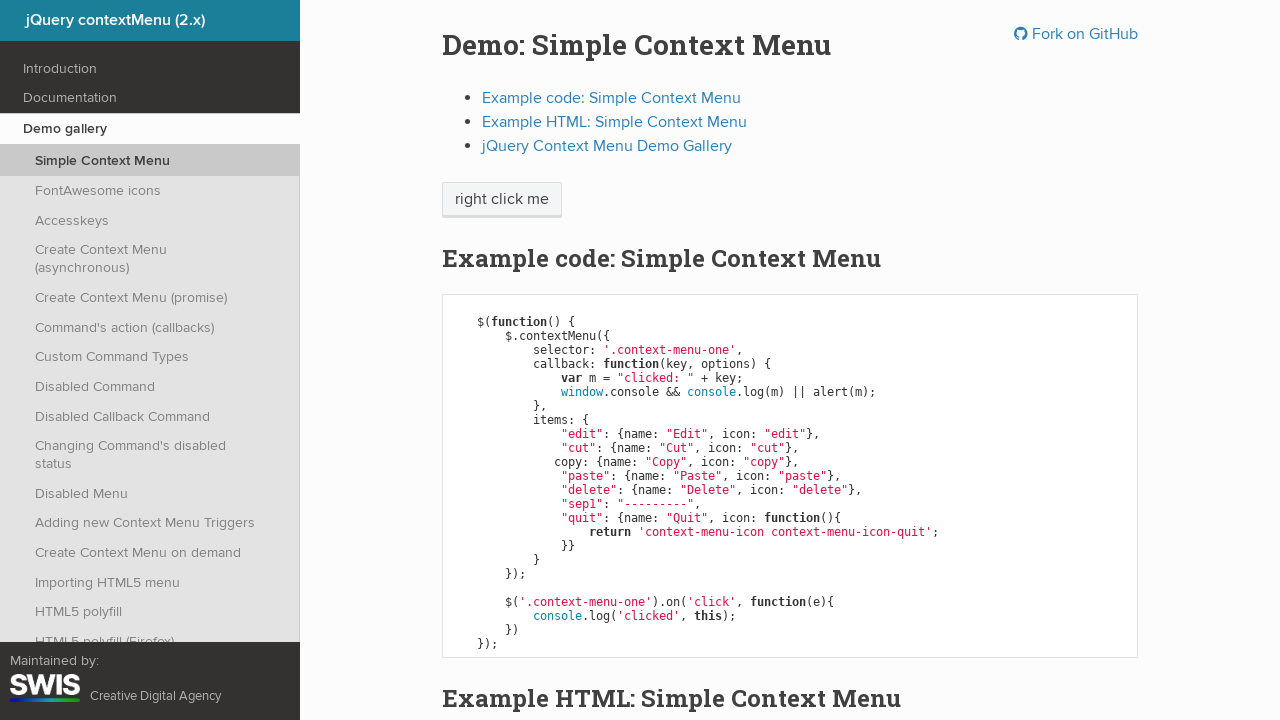